Navigates to jQuery UI, clicks on Selectable link, switches to frame using WebElement reference, selects Item 4, then switches back to main page and clicks the logo

Starting URL: https://jqueryui.com/

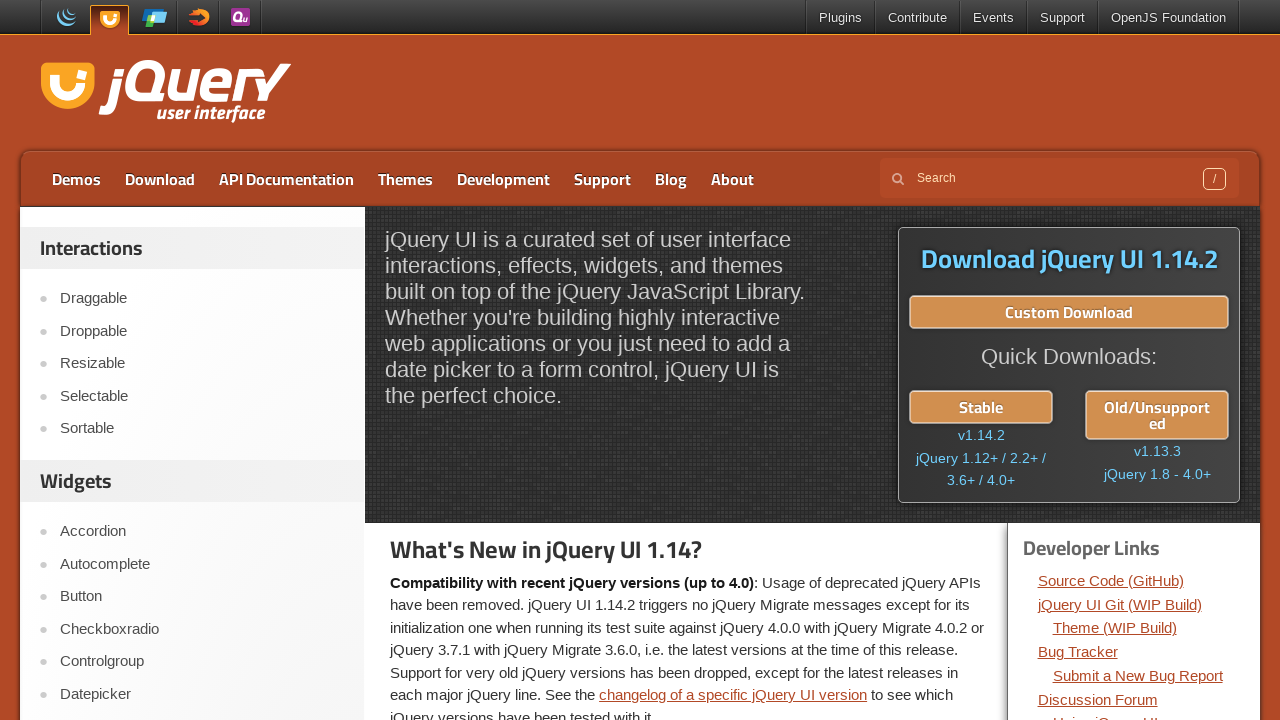

Navigated to jQuery UI homepage
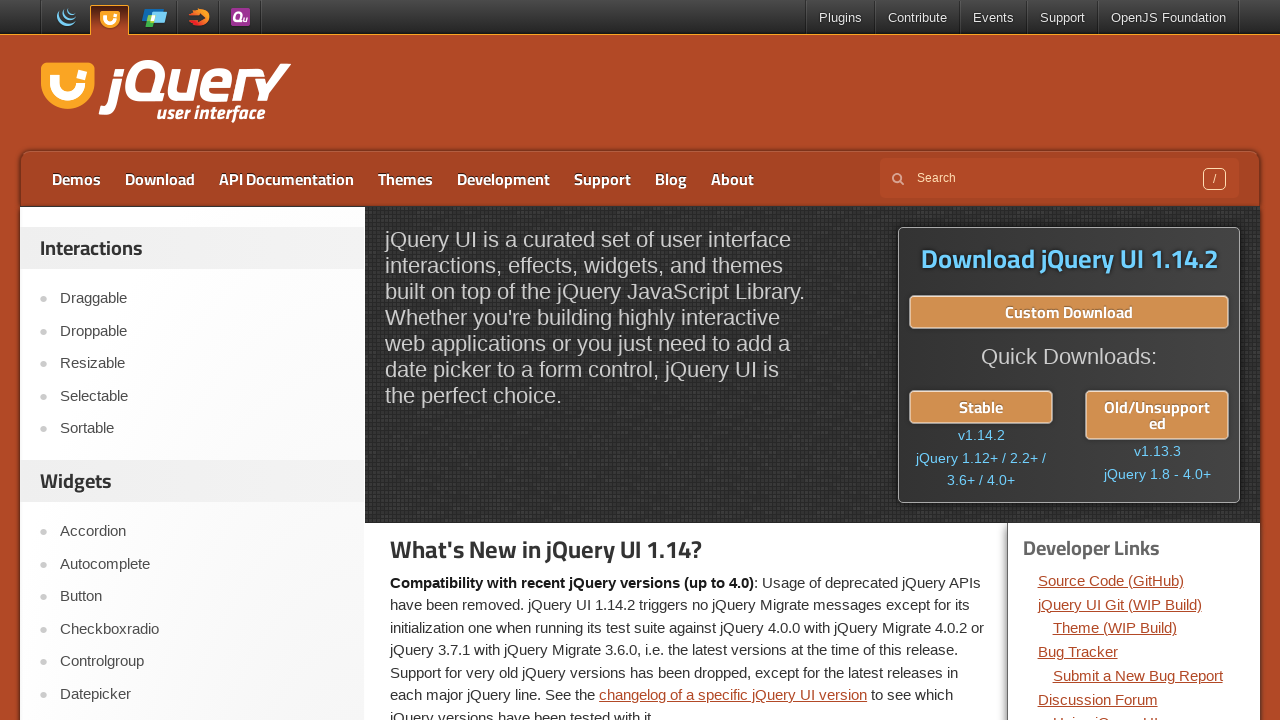

Clicked on Selectable link at (202, 396) on a:has-text('Selectable')
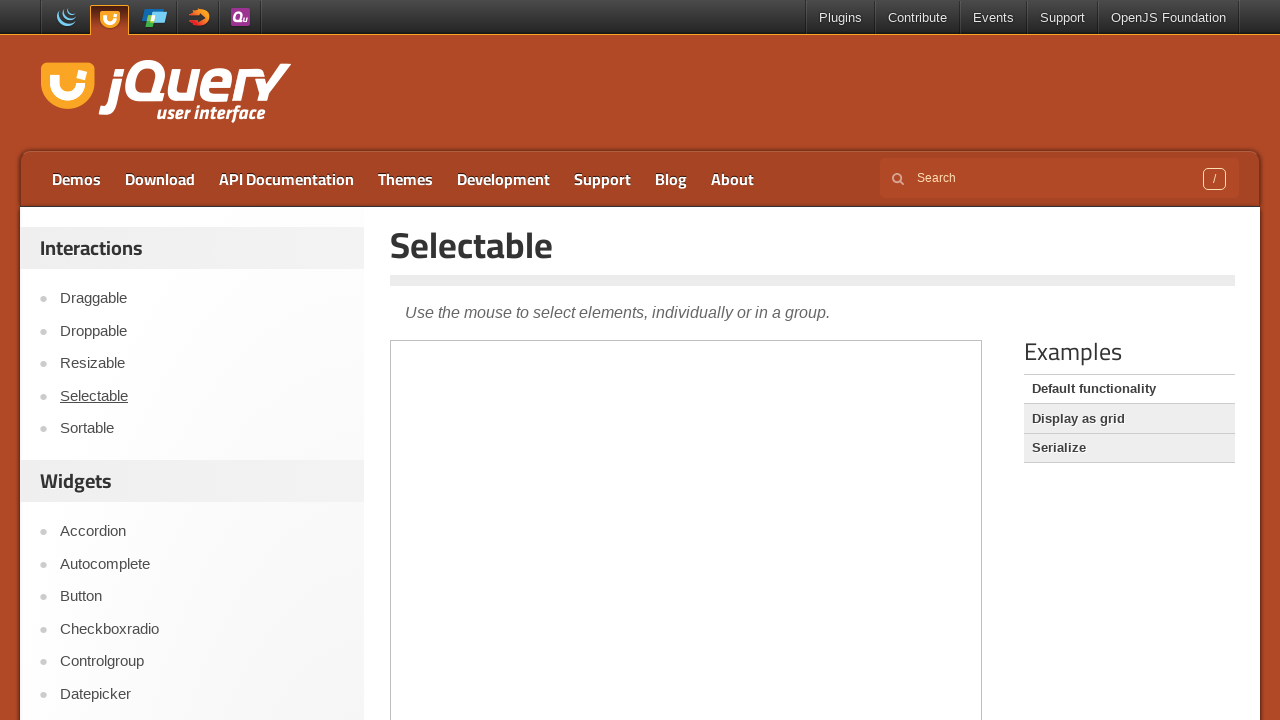

Switched to demo frame using WebElement reference
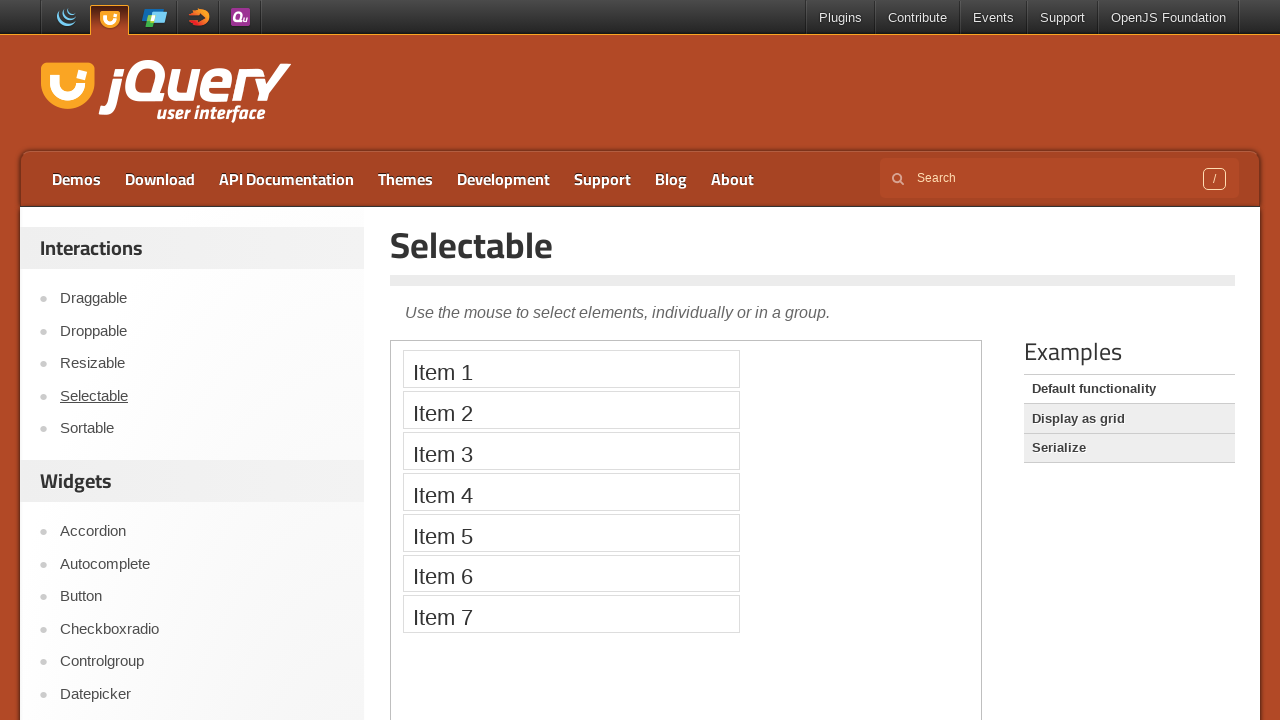

Selected Item 4 in the frame at (571, 492) on .demo-frame >> internal:control=enter-frame >> li:has-text('Item 4')
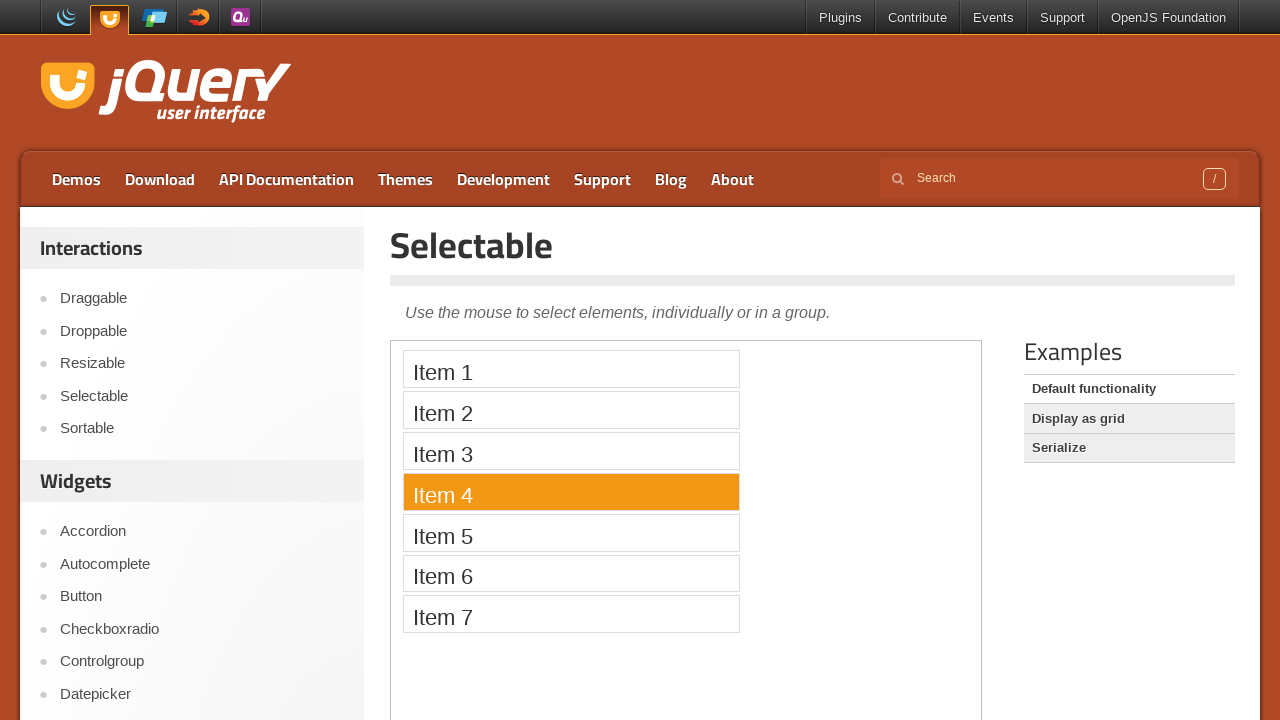

Switched back to main page and clicked the logo at (162, 93) on .logo
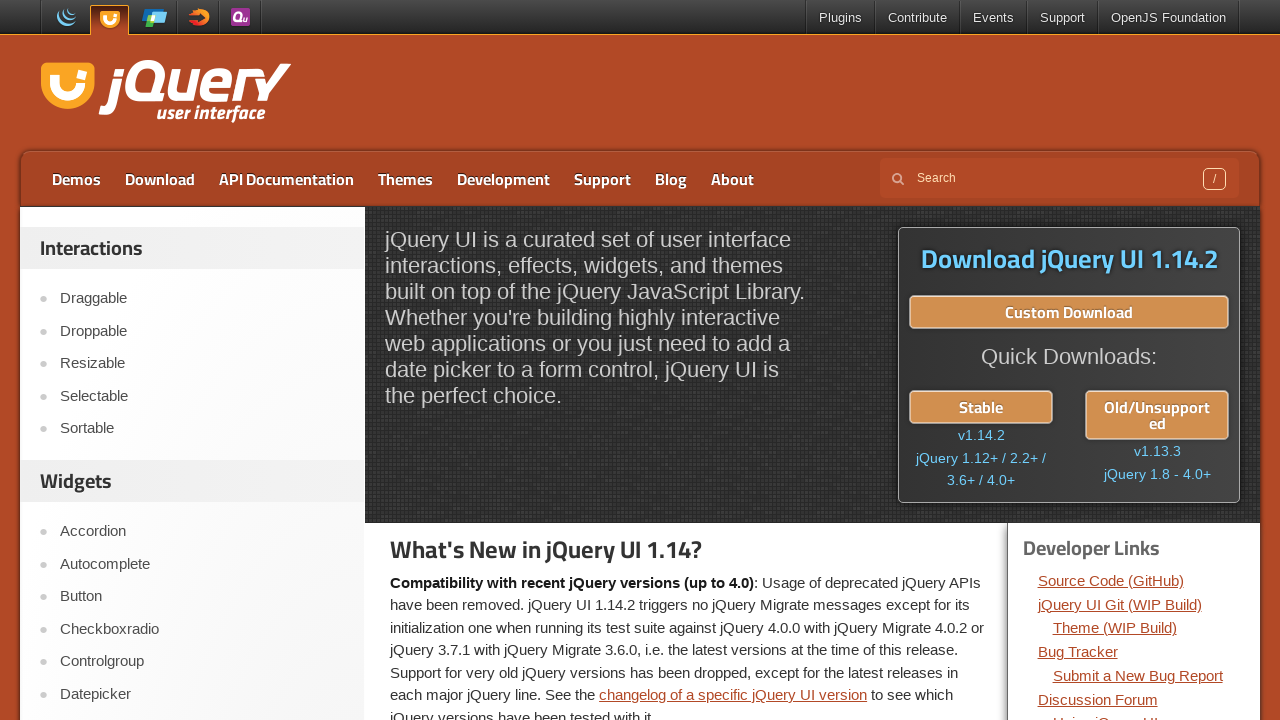

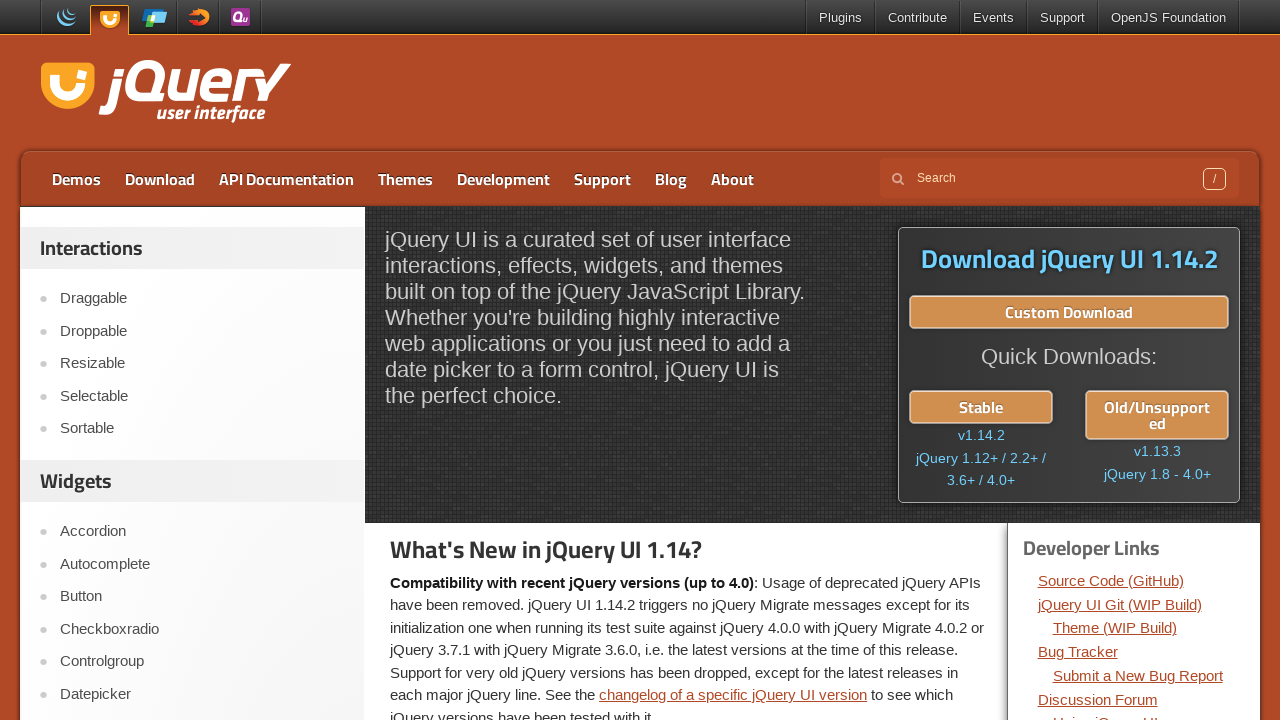